Tests handling of JavaScript alerts by clicking a button that triggers a JS alert and then accepting the alert dialog

Starting URL: https://the-internet.herokuapp.com/javascript_alerts

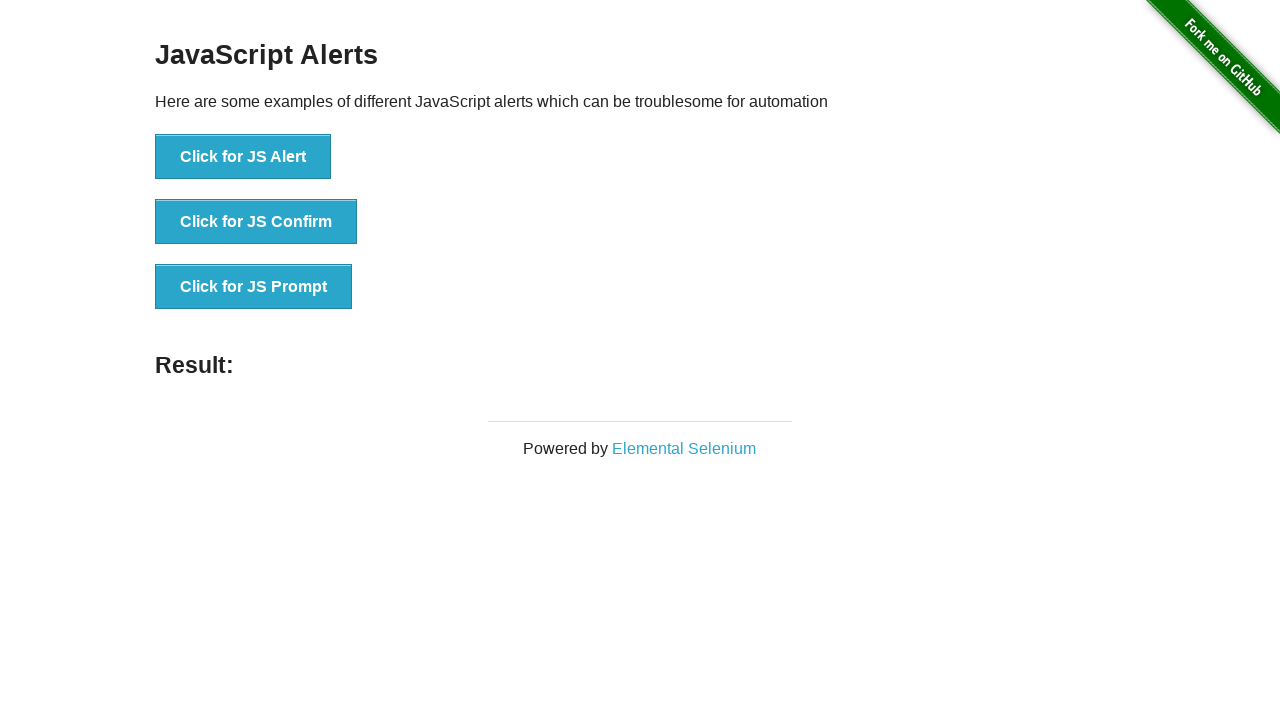

Clicked the JS Alert button at (243, 157) on xpath=//button[normalize-space()='Click for JS Alert']
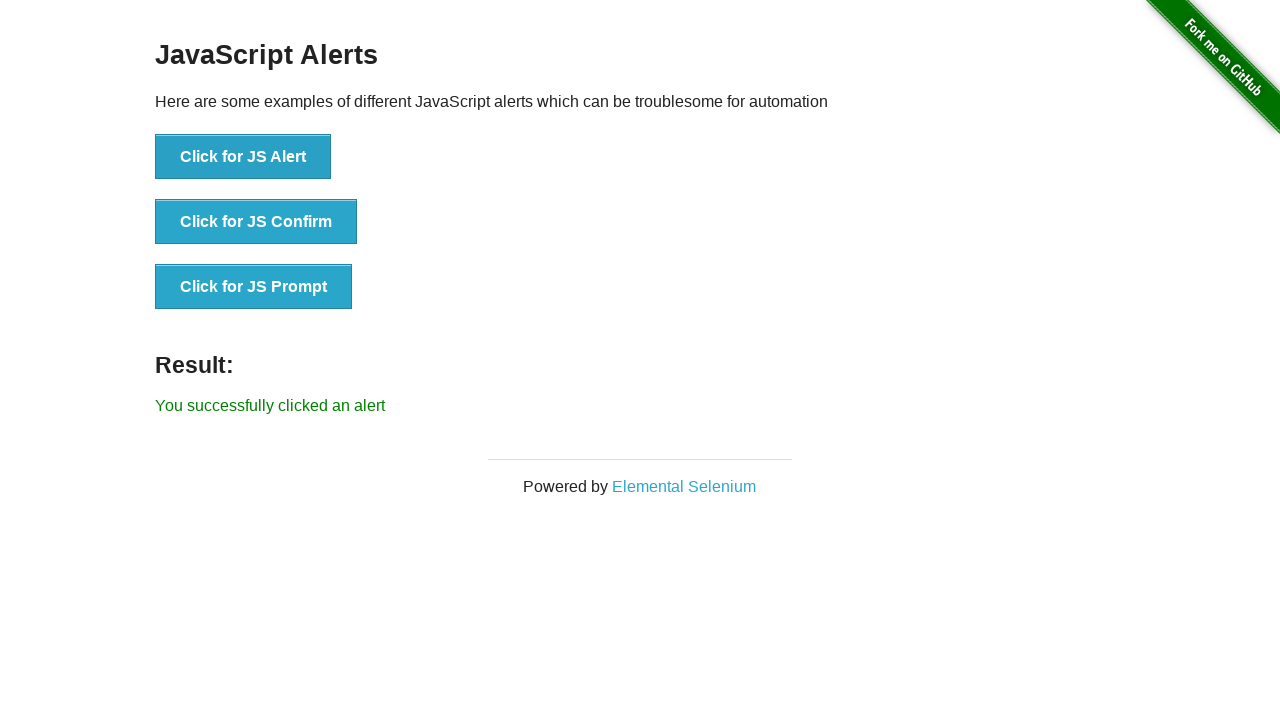

Set up dialog handler to accept alerts
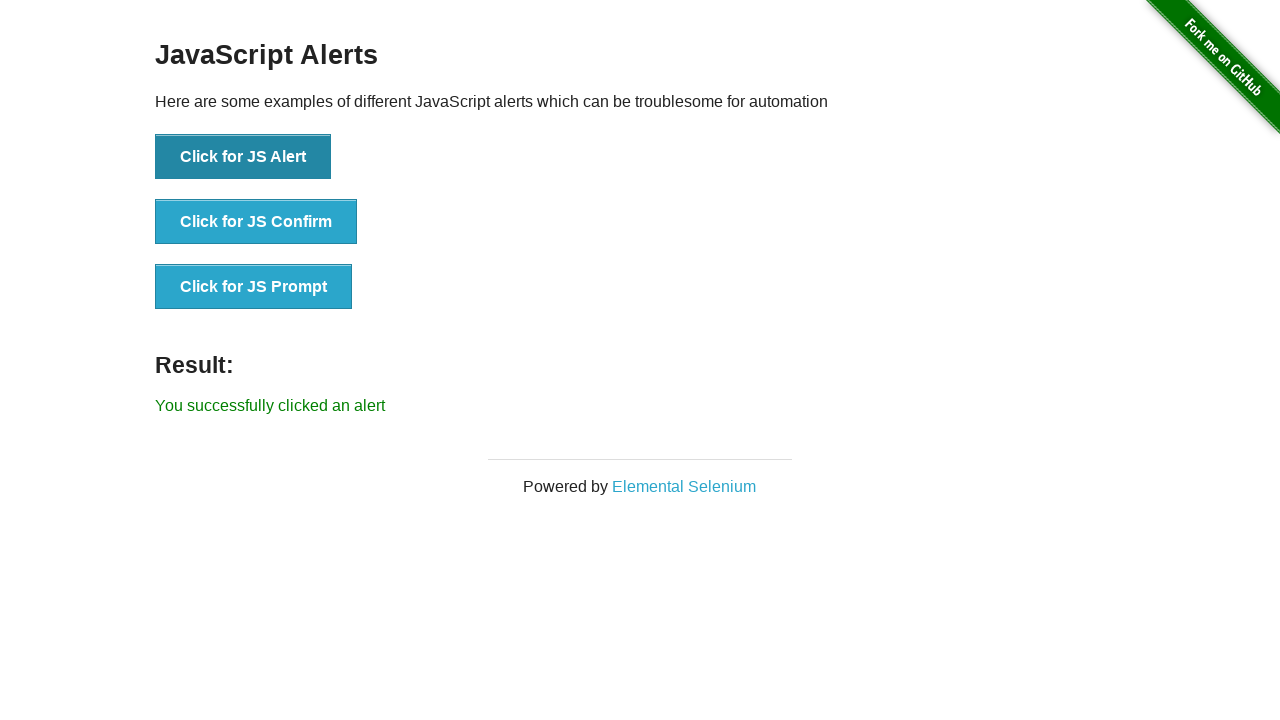

Clicked the JS Alert button again with handler active at (243, 157) on xpath=//button[normalize-space()='Click for JS Alert']
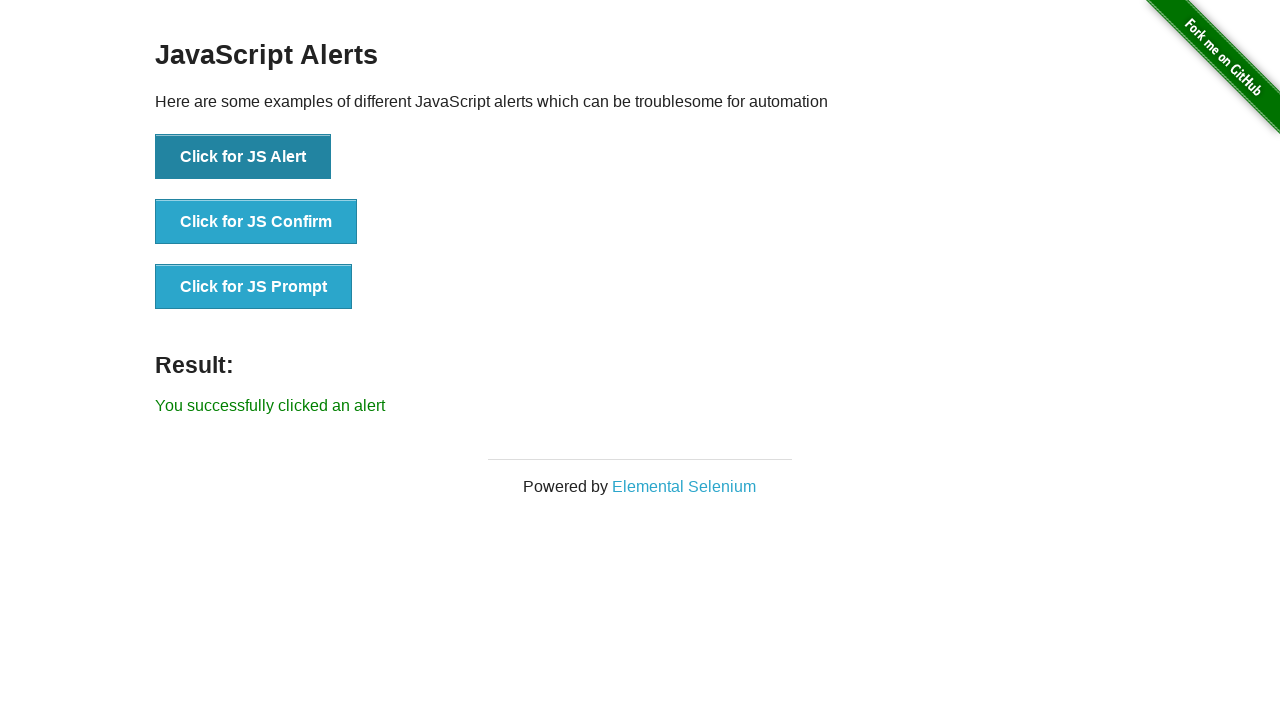

Alert dialog was accepted and result message appeared
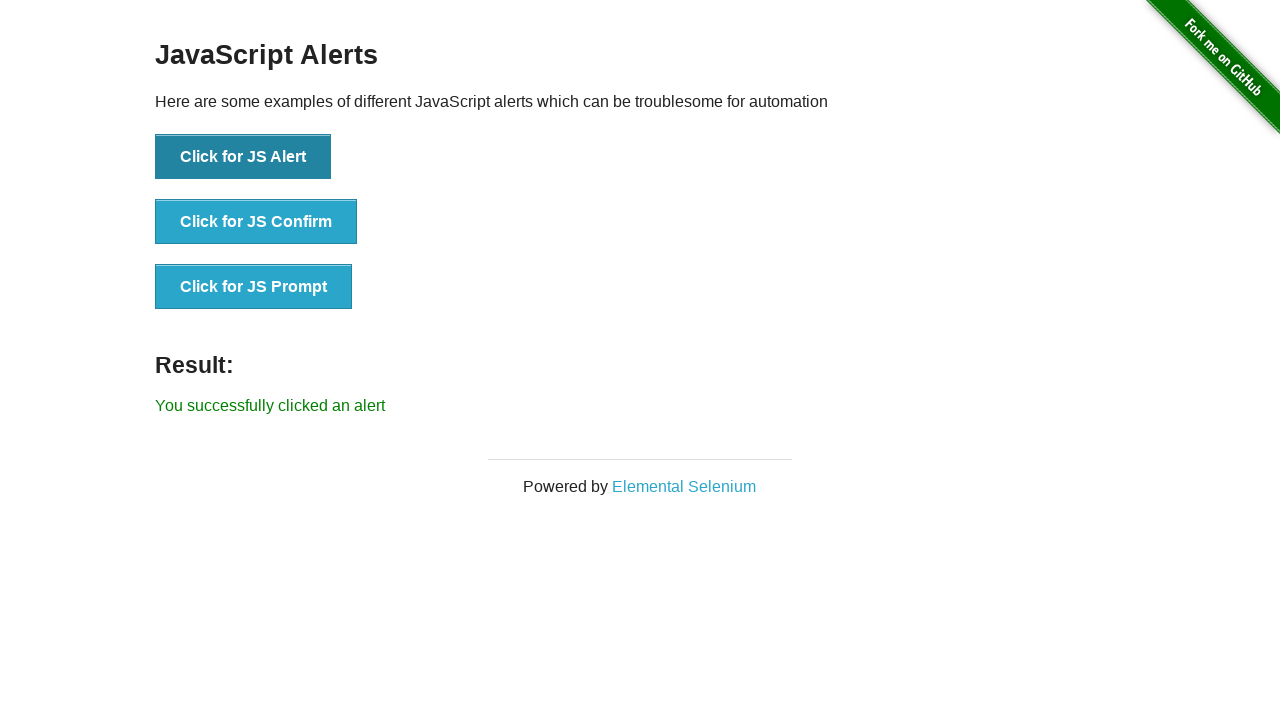

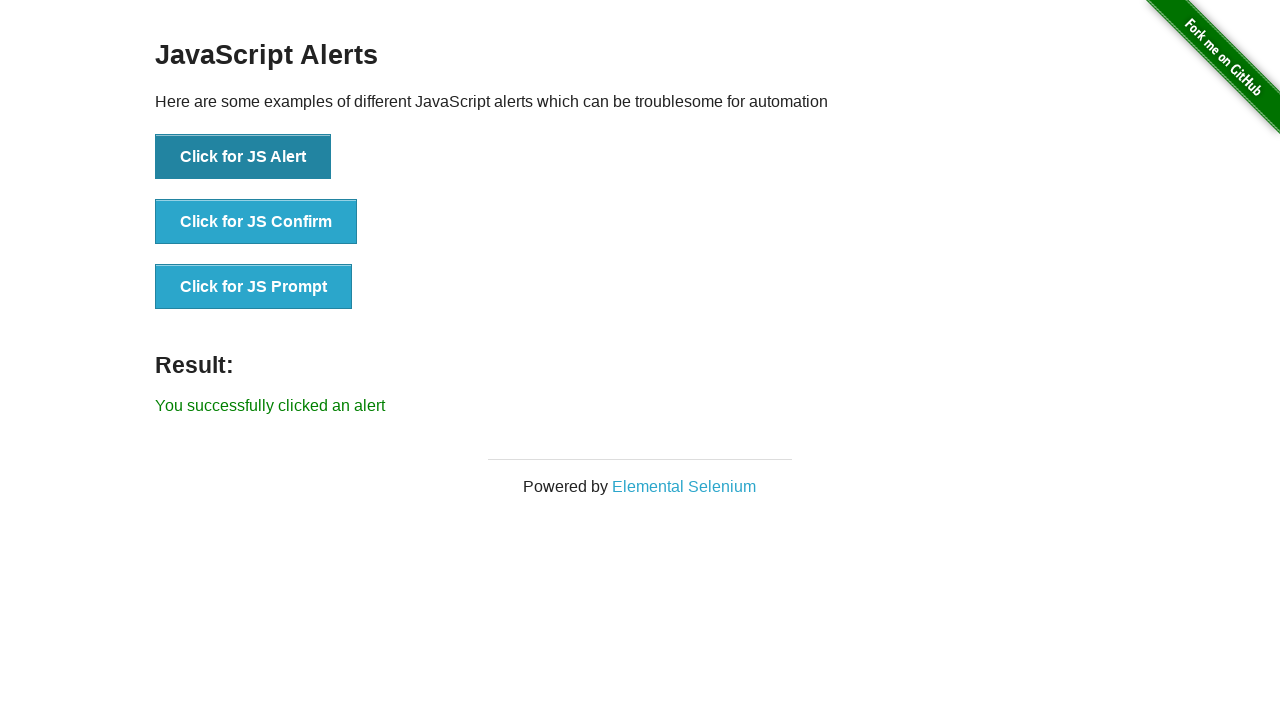